Tests iframe navigation functionality by switching between nested iframes and entering text in an input field within the inner iframe

Starting URL: http://demo.automationtesting.in/Frames.html

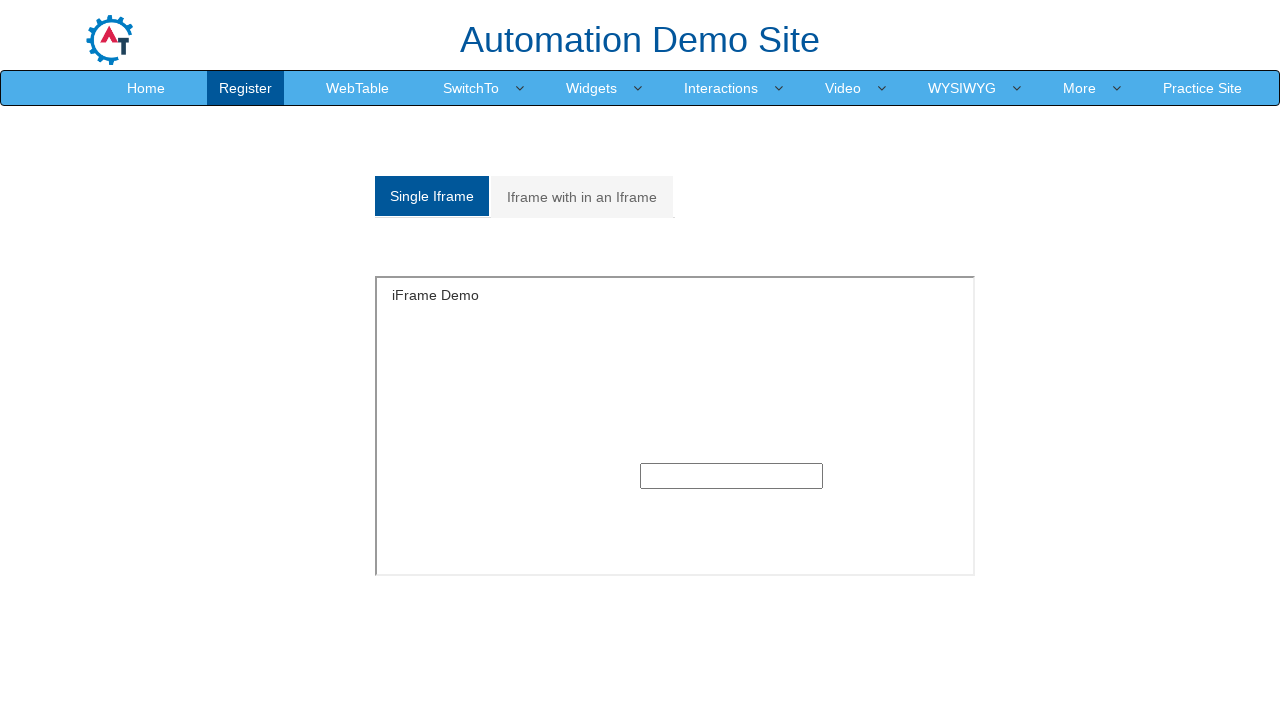

Hovered over the dropdown menu at (471, 88) on .dropdown-toggle
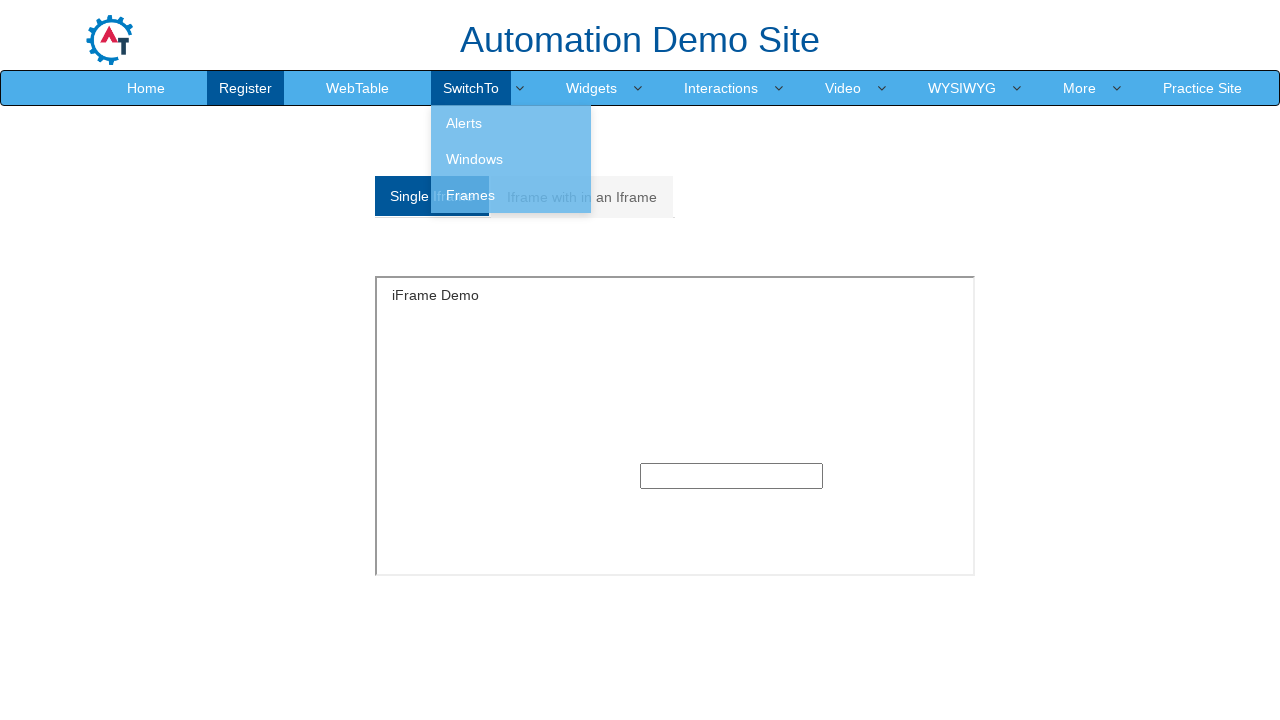

Clicked on the Frames link in dropdown at (511, 195) on xpath=//a[text()='Frames']
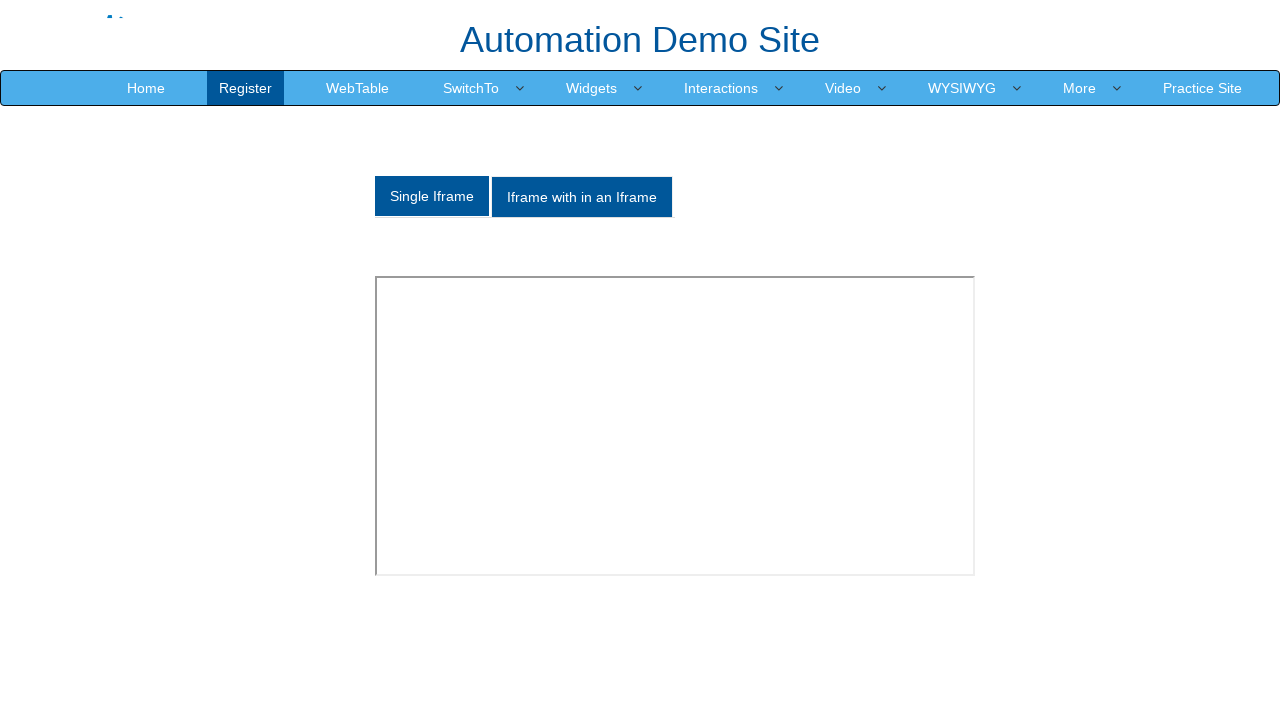

Clicked on the 'Iframe with in an Iframe' tab at (582, 197) on xpath=//a[text()='Iframe with in an Iframe']
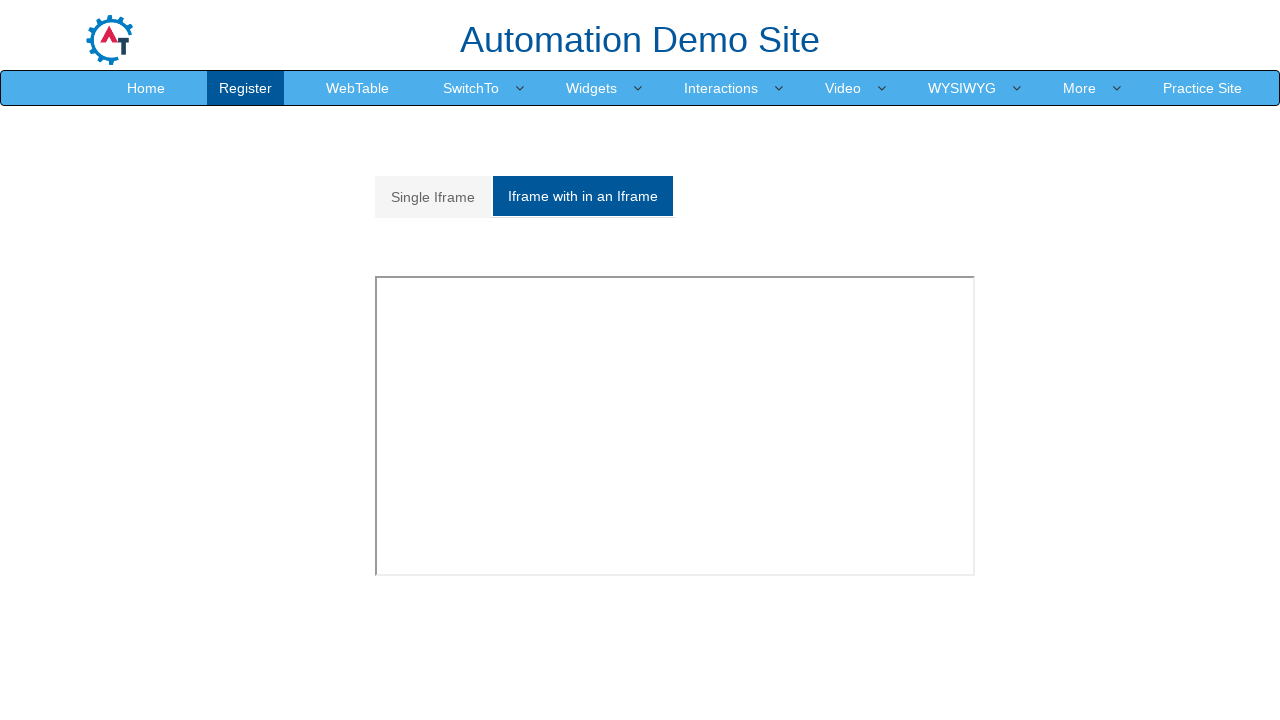

Switched to the outer iframe (index 1)
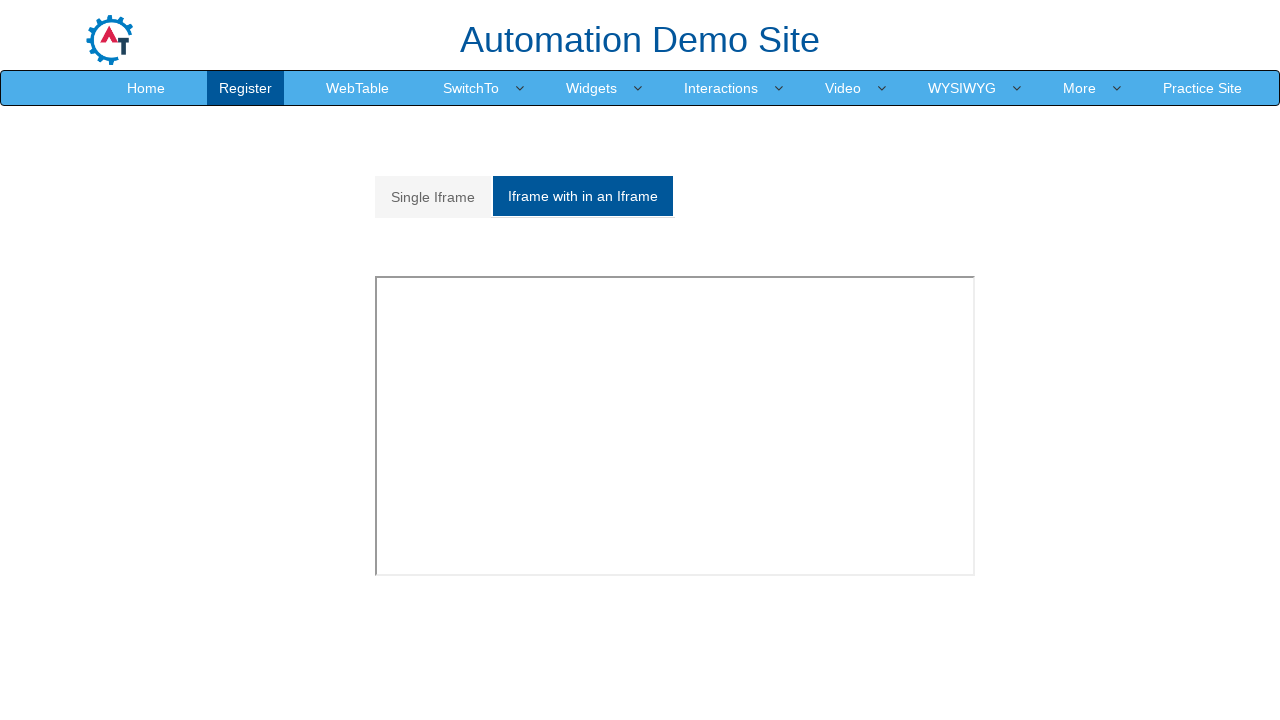

Switched to the inner iframe within the outer frame
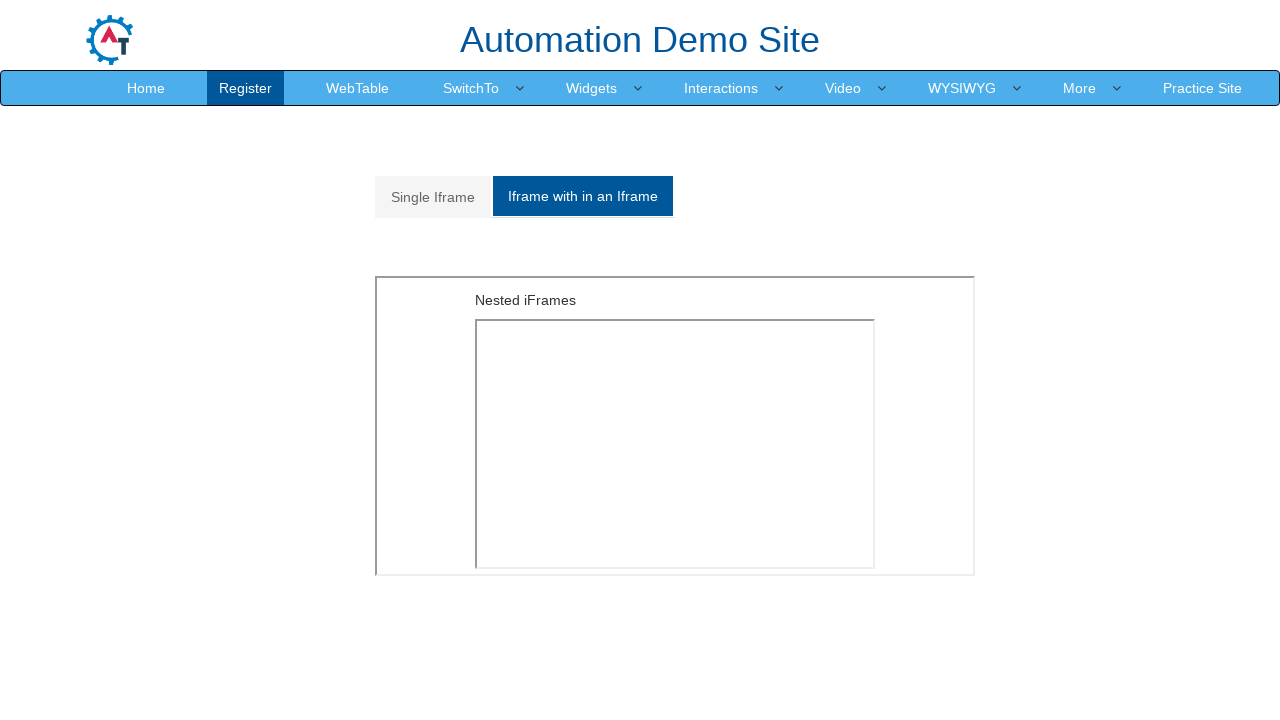

Filled text input with 'vidhya' in the inner iframe on iframe >> nth=1 >> internal:control=enter-frame >> iframe >> nth=0 >> internal:c
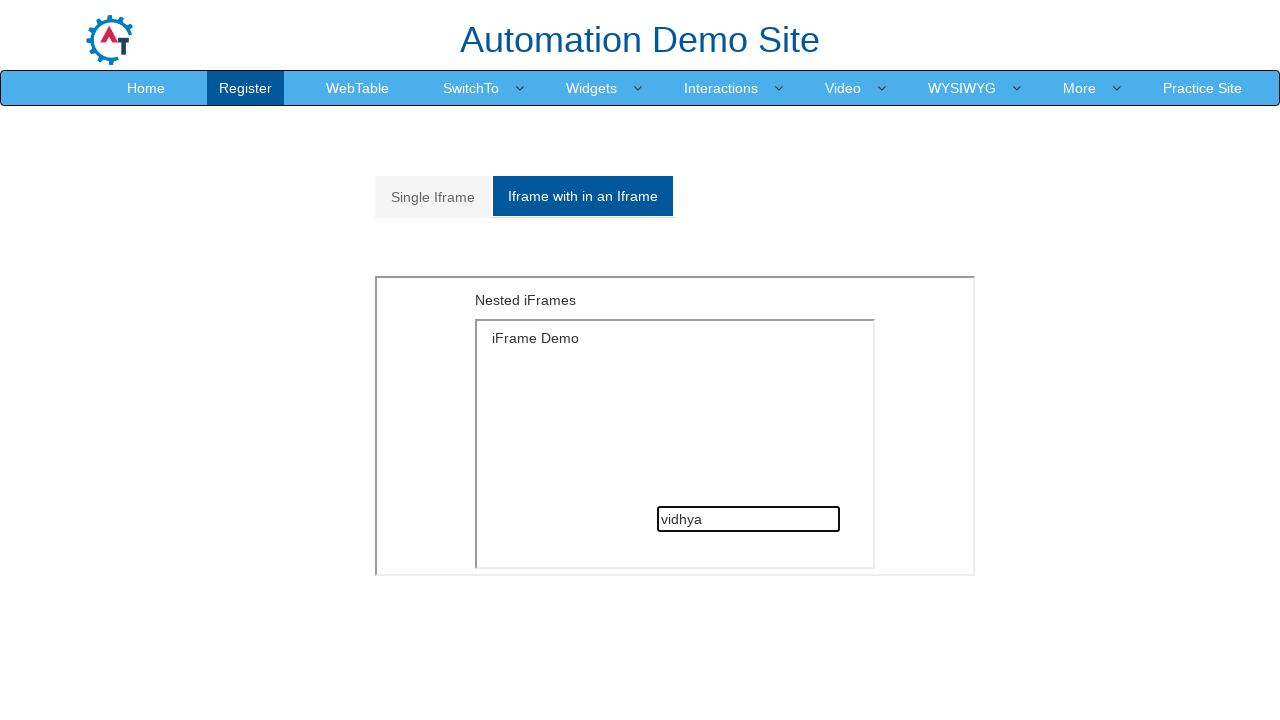

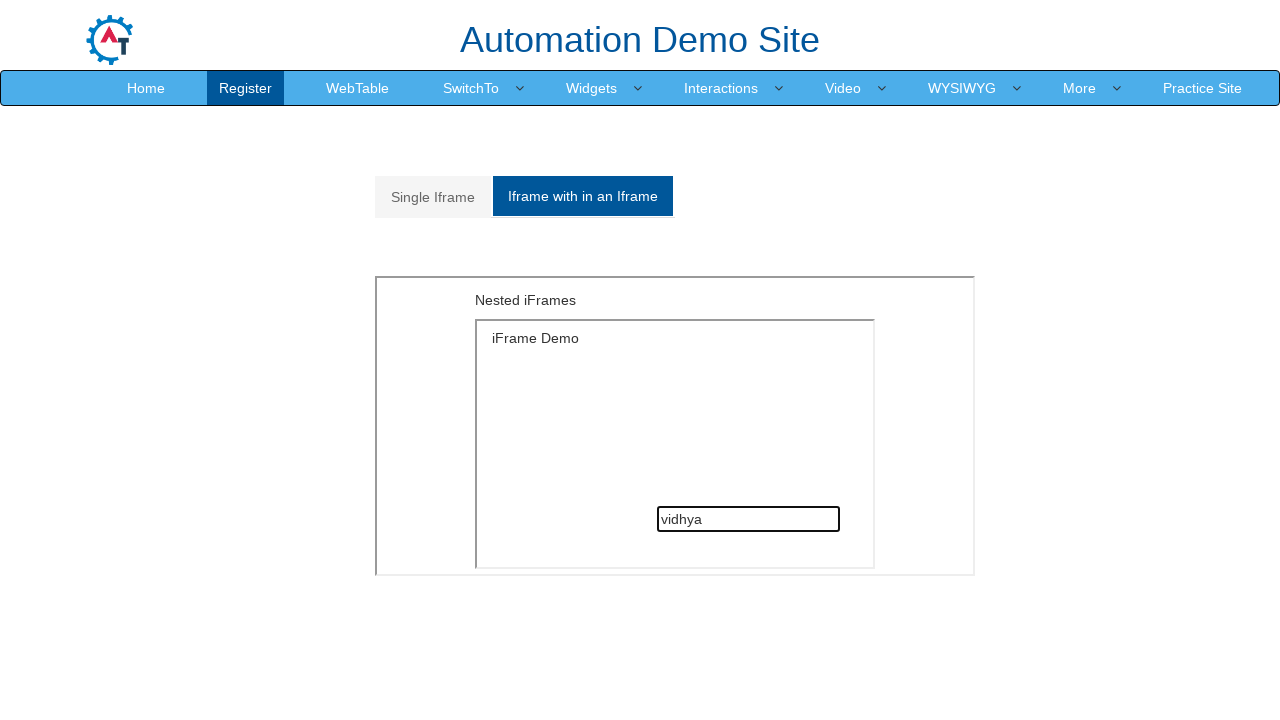